Navigates to binge.buzz homepage, waits for the page to load, and takes a screenshot of the homepage.

Starting URL: https://binge.buzz

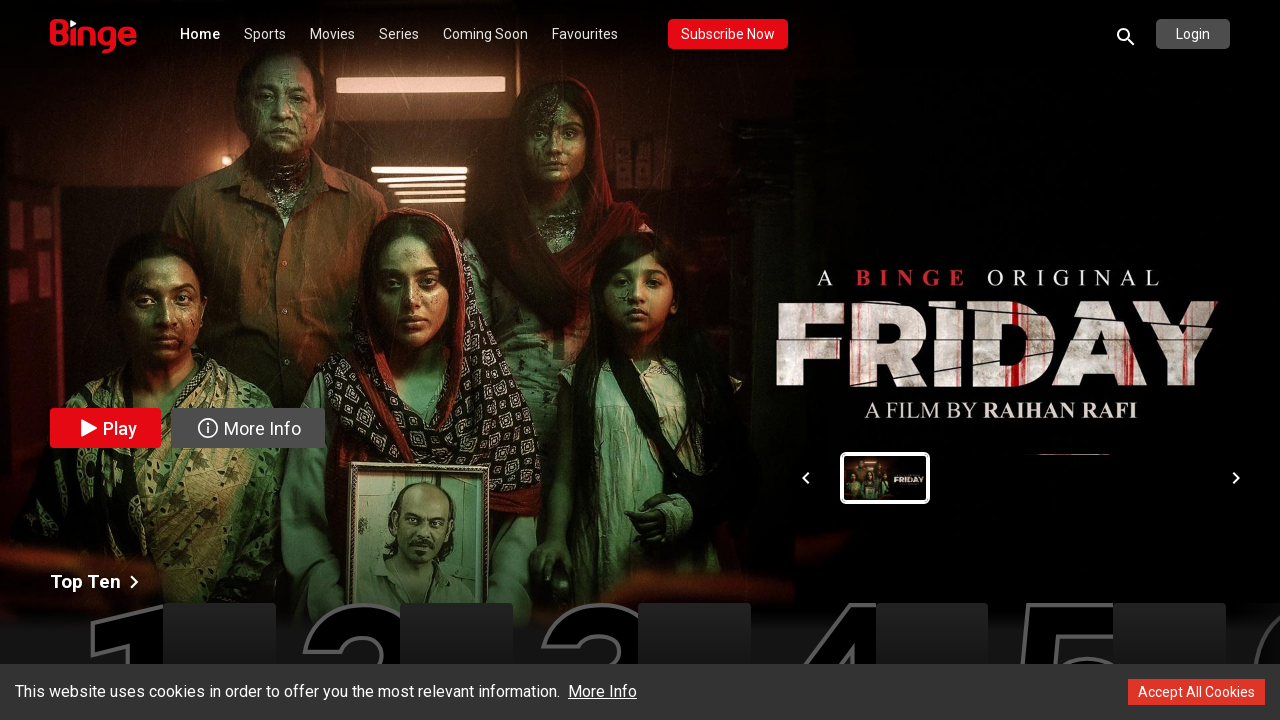

Navigated to binge.buzz homepage
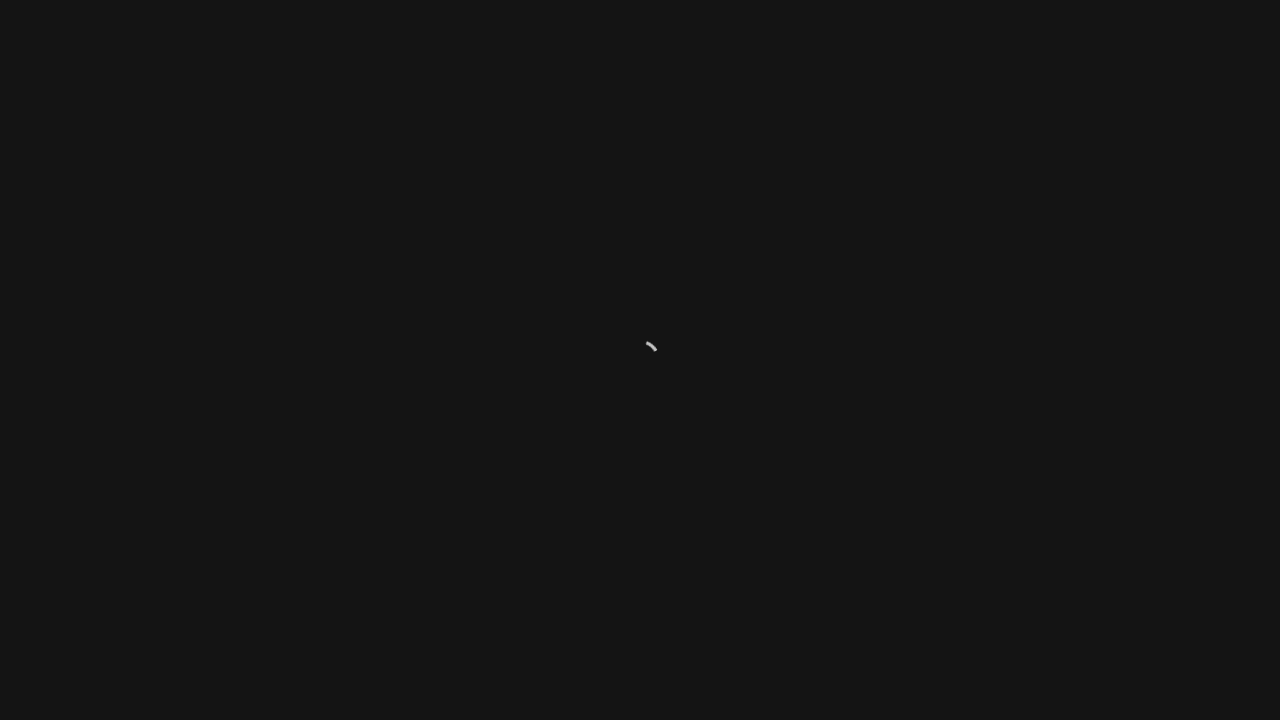

Waited for page to fully load
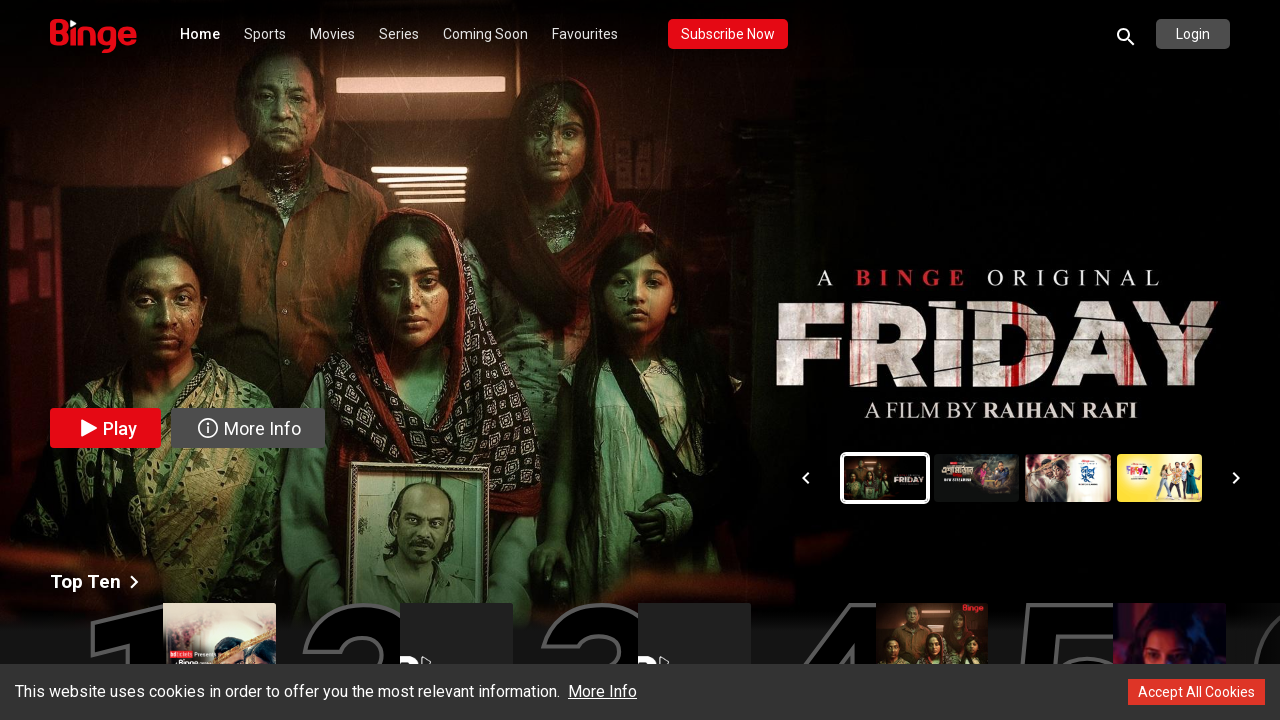

Captured screenshot of binge.buzz homepage
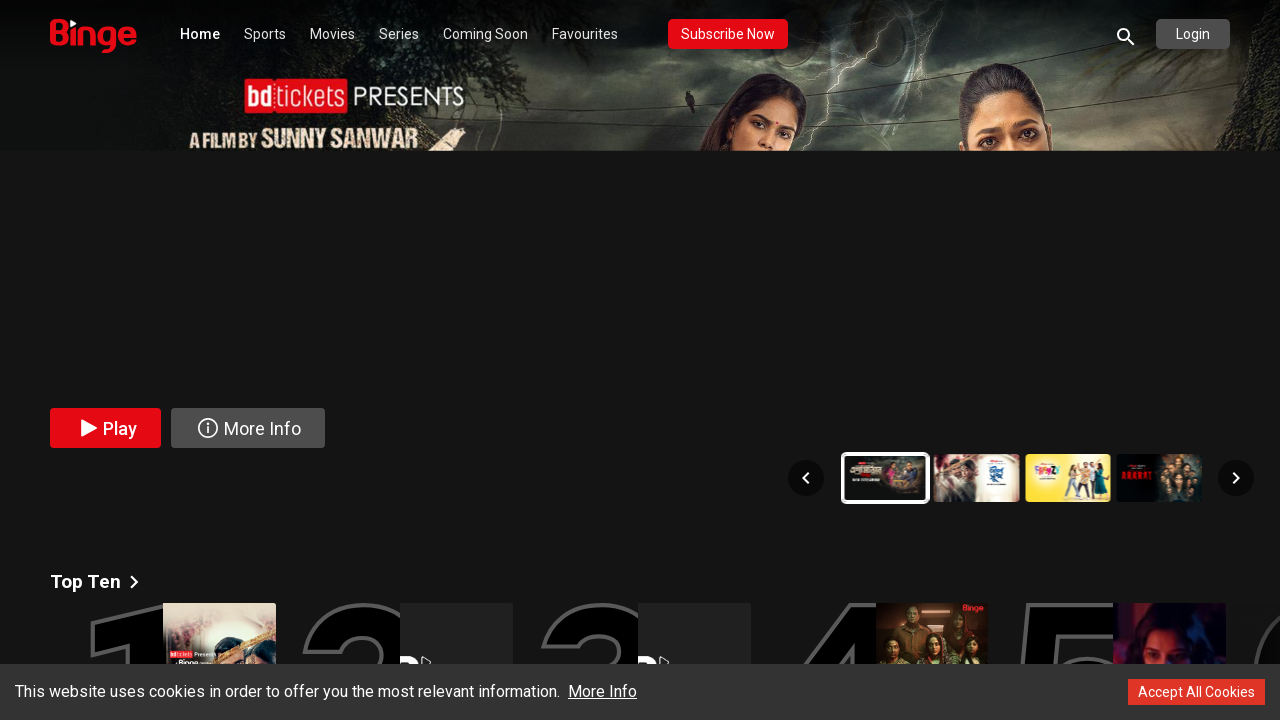

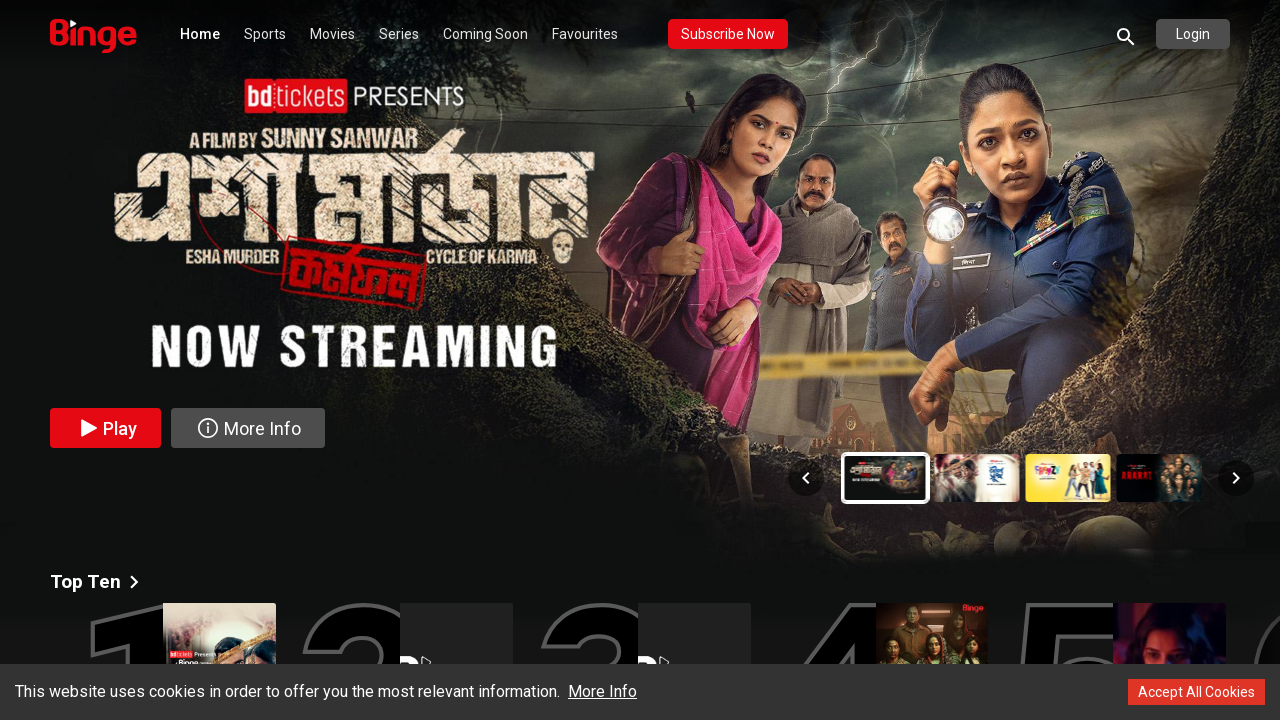